Tests Hacker News search functionality by searching for "testdriven.io" and verifying the term appears in results

Starting URL: https://news.ycombinator.com

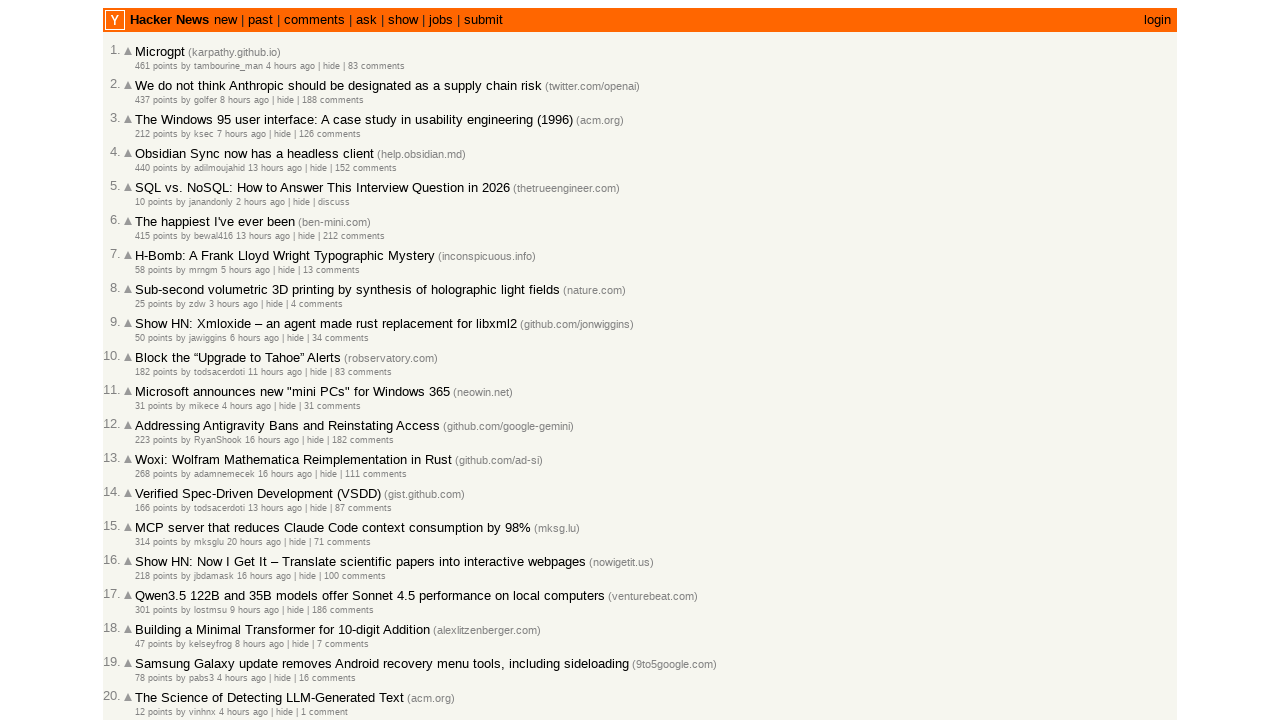

Filled search box with 'testdriven.io' on input[name='q']
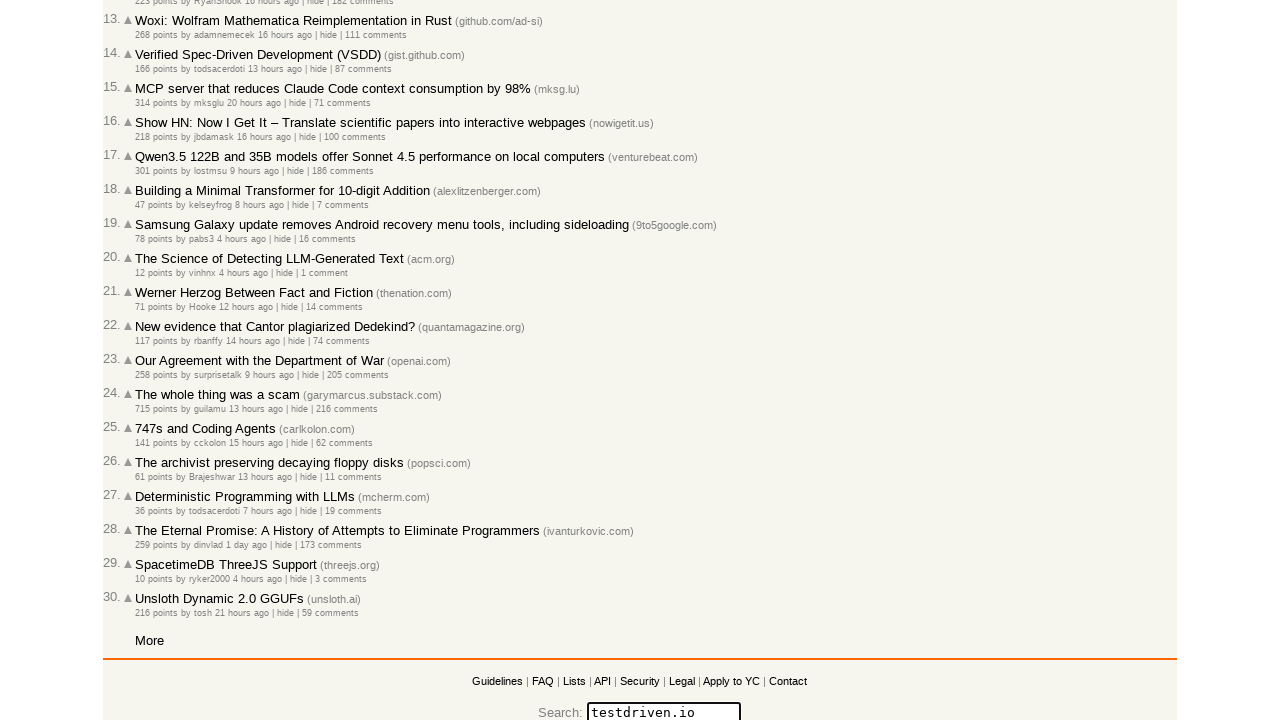

Pressed Enter to submit search on input[name='q']
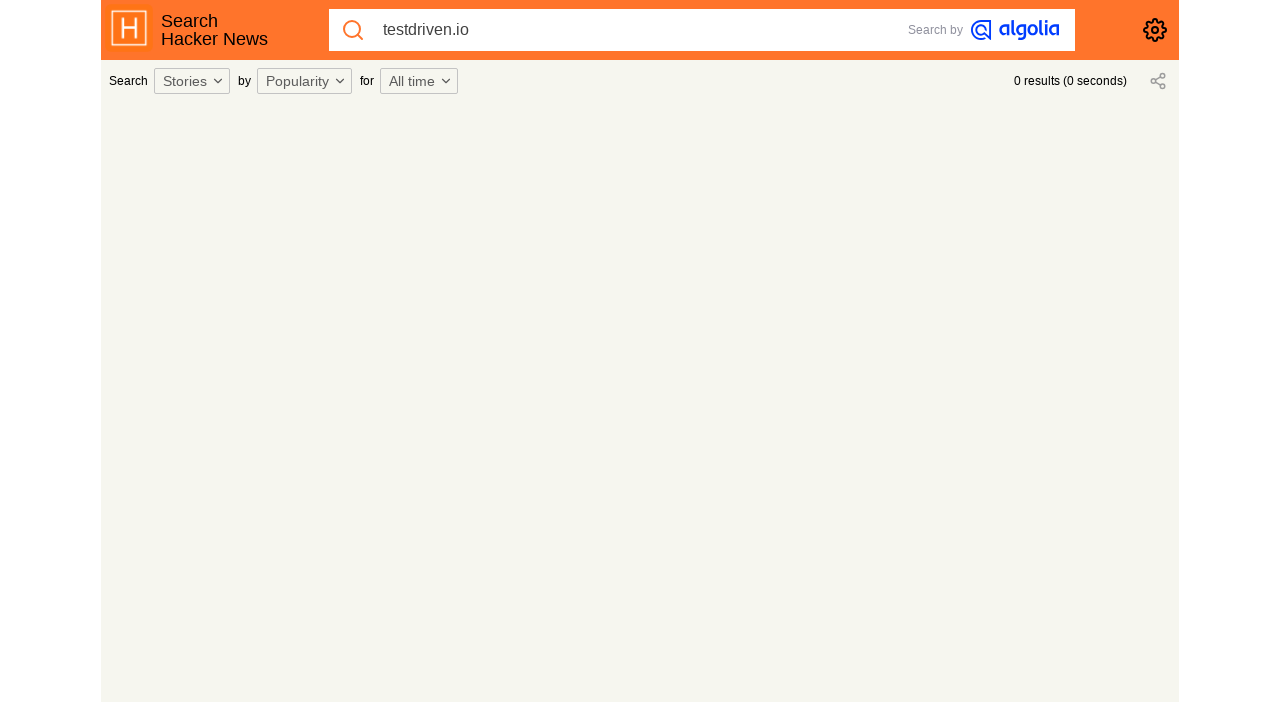

Search results loaded and page idle
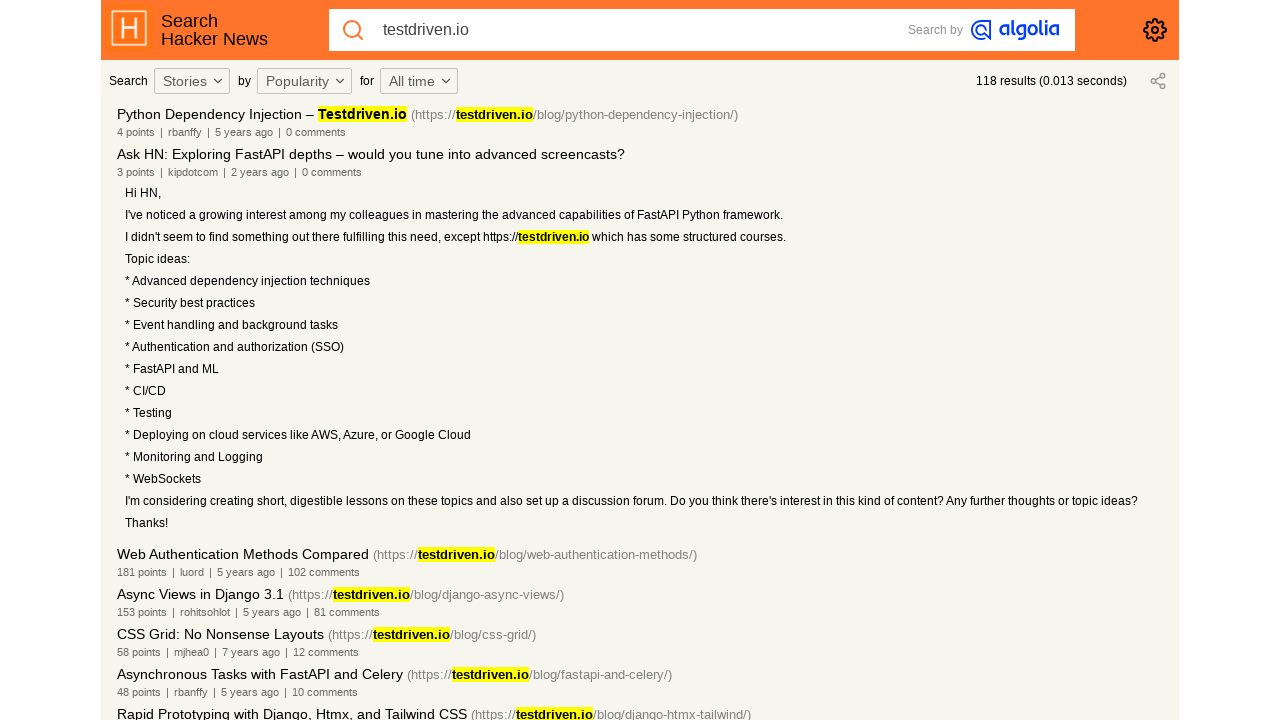

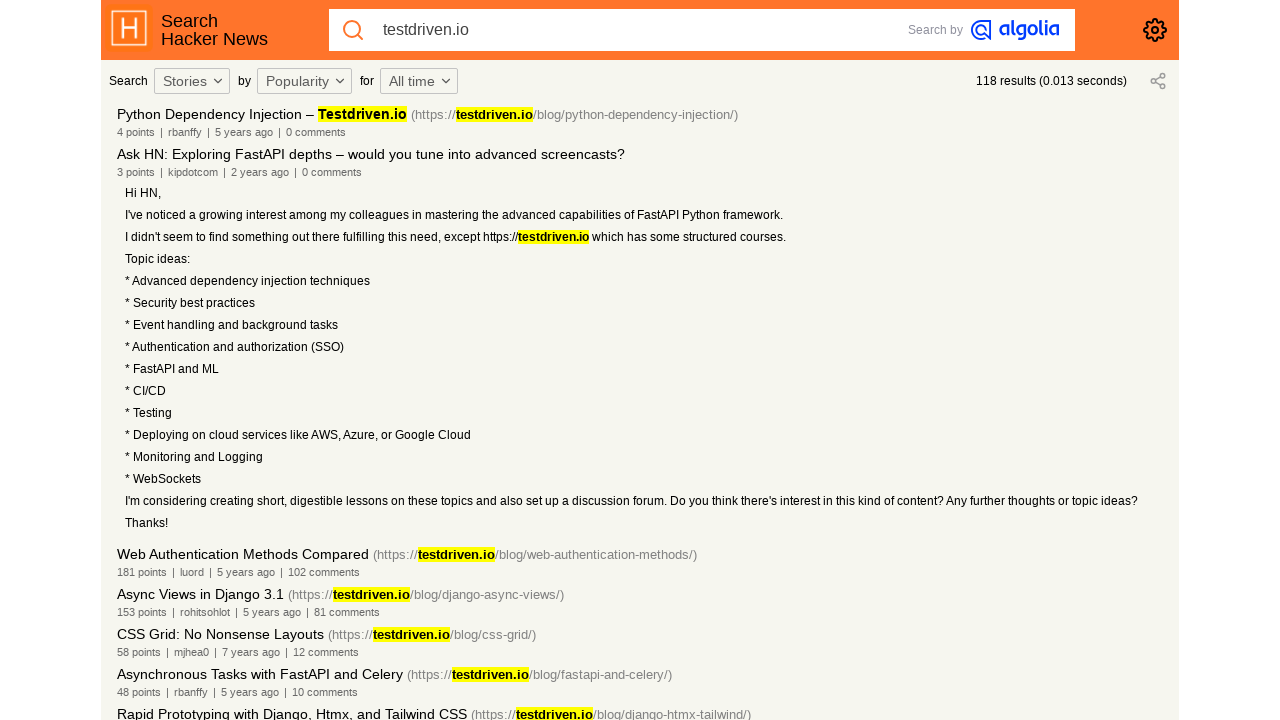